Clicks the Team link in the navigation and verifies it navigates to the team page

Starting URL: https://www.99-bottles-of-beer.net/

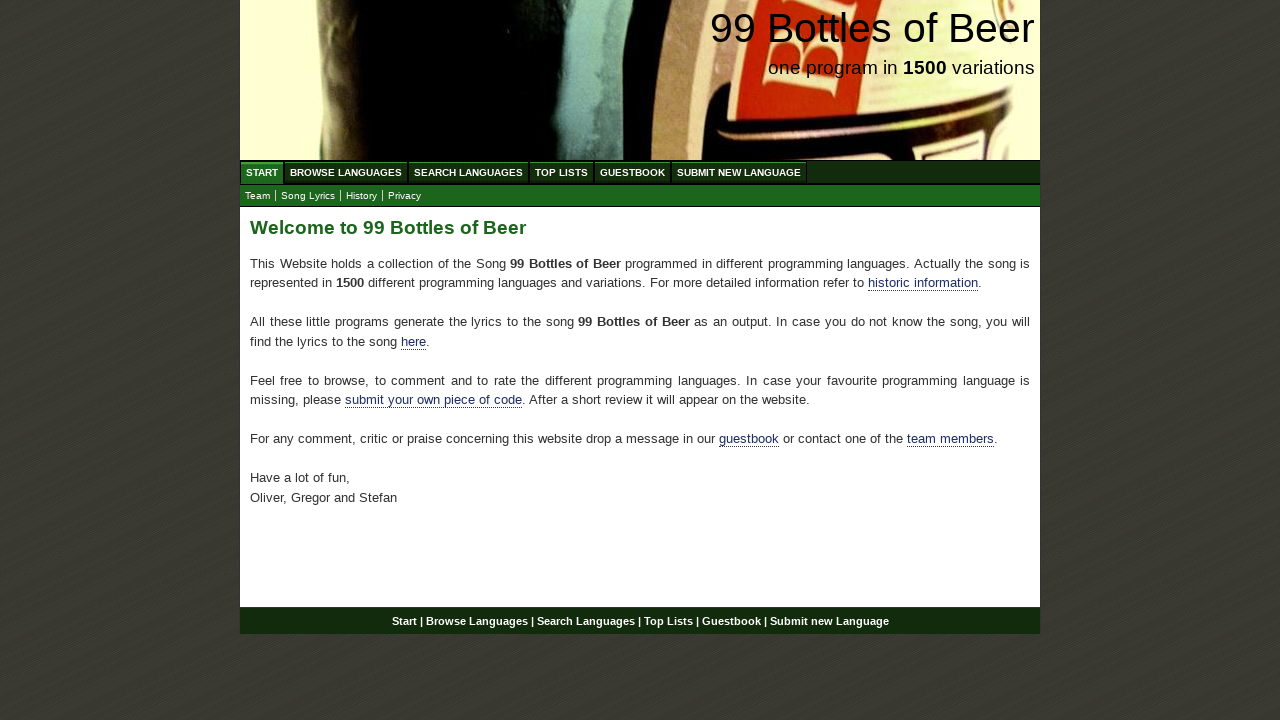

Clicked the Team link in navigation at (258, 196) on a[href='team.html']
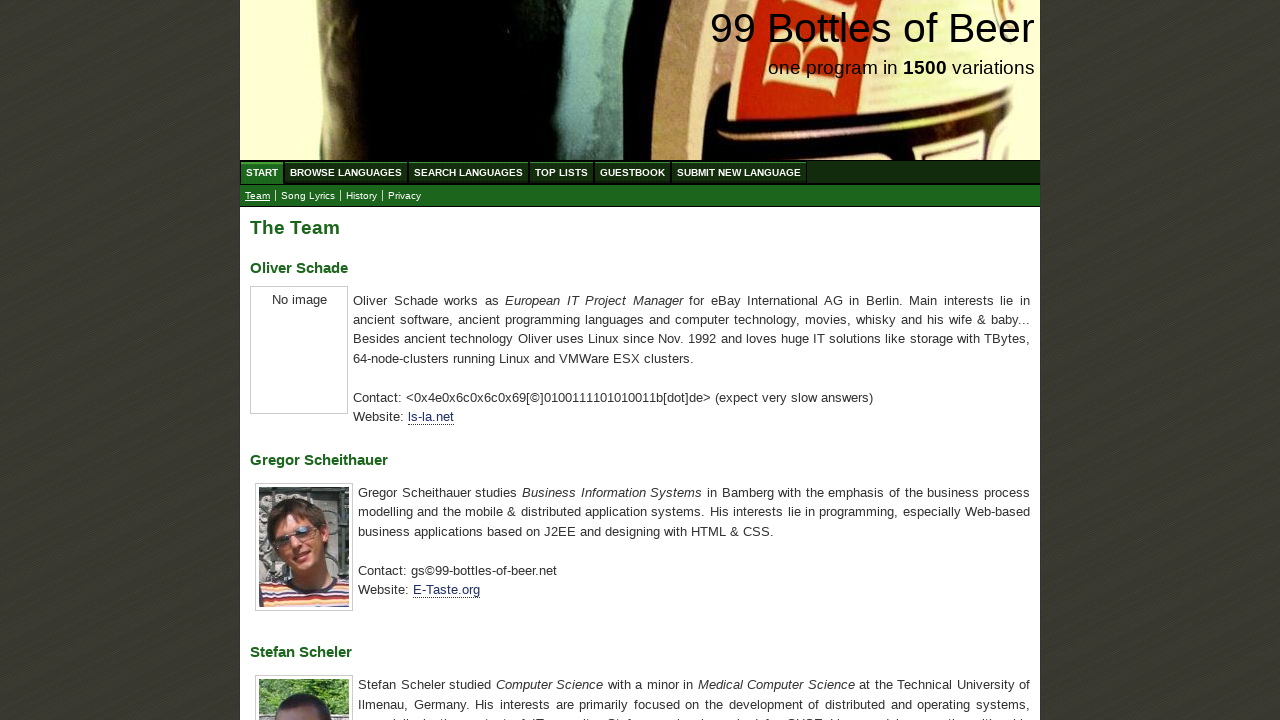

Team page loaded (domcontentloaded)
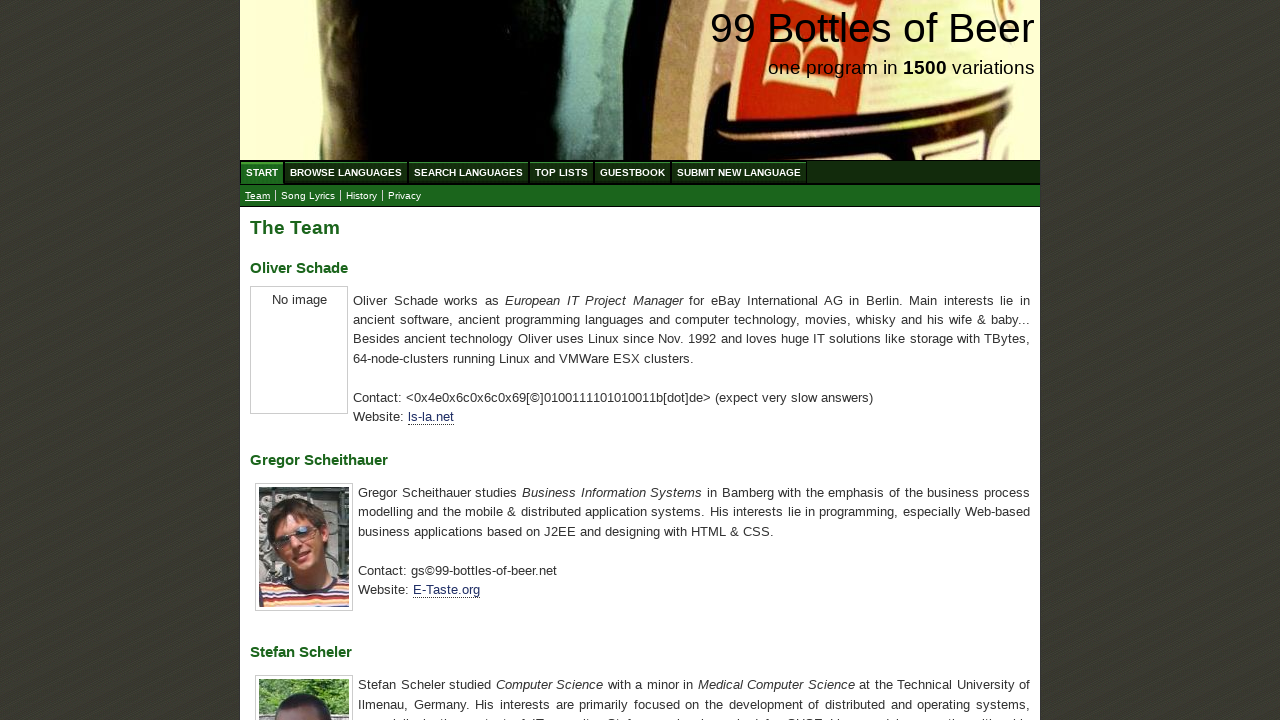

Verified URL is https://www.99-bottles-of-beer.net/team.html
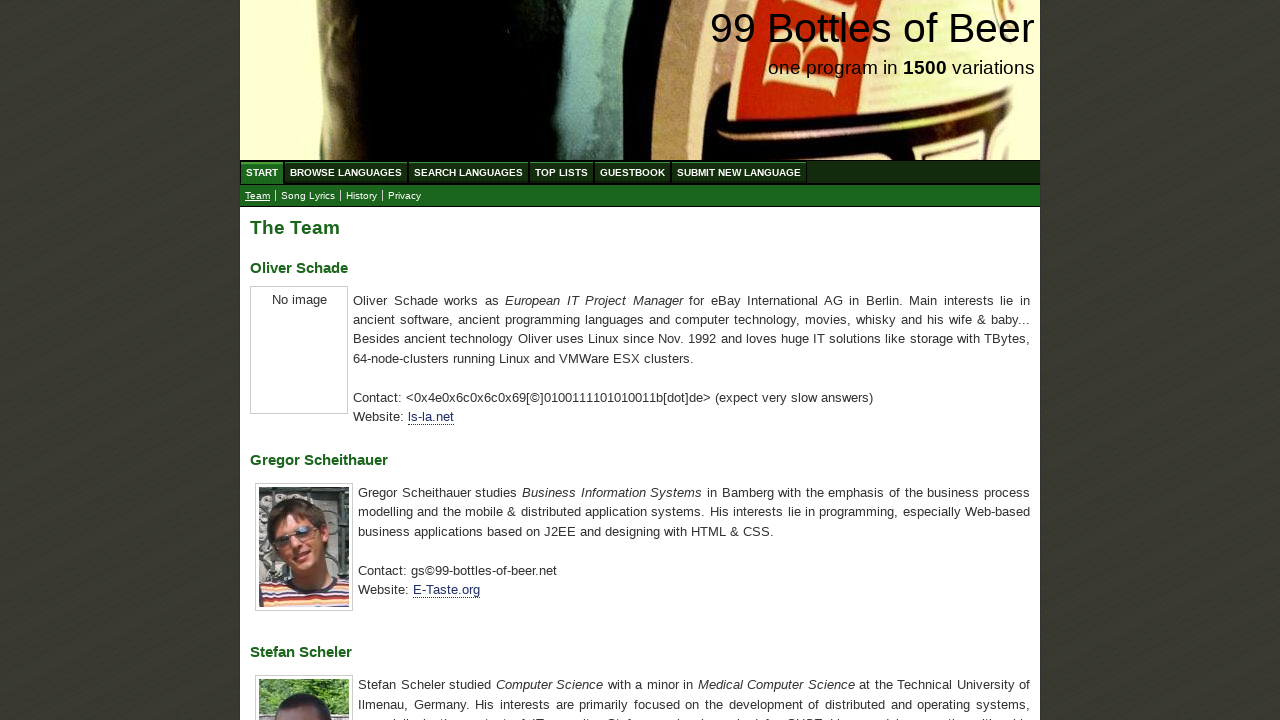

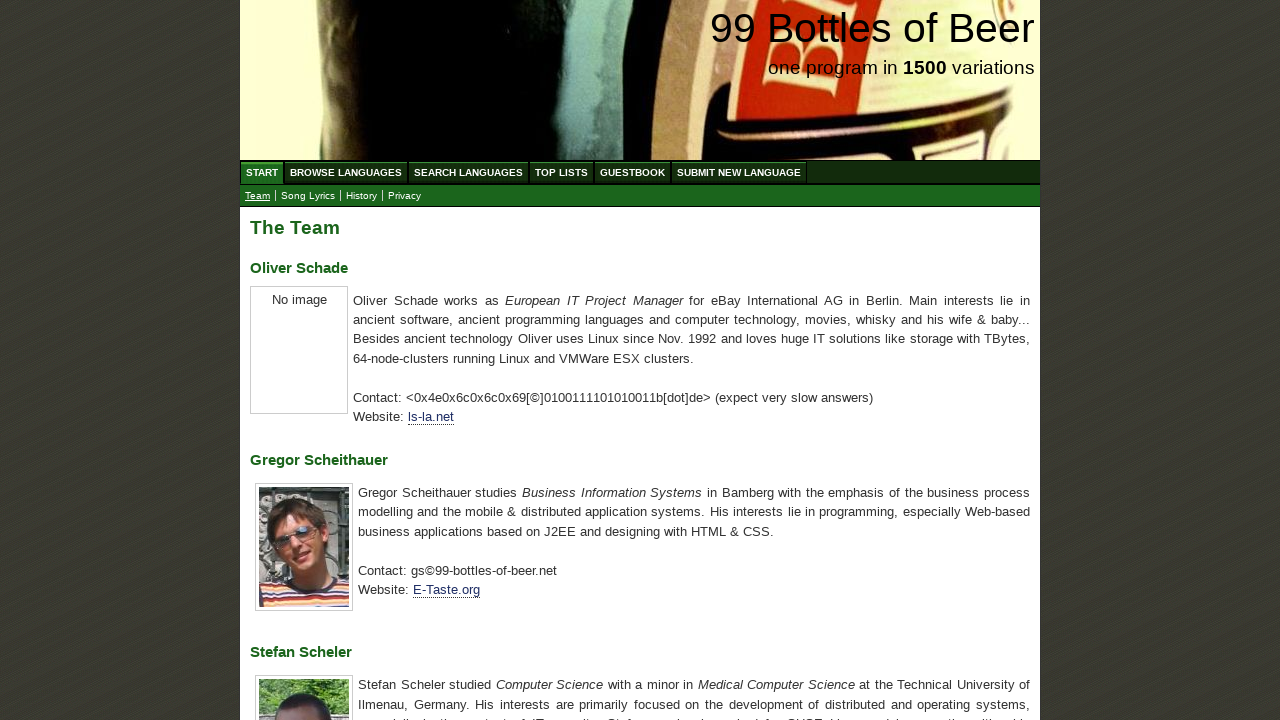